Tests the Python.org search functionality by entering "pycon" as a search query and verifying that search results are returned.

Starting URL: https://www.python.org

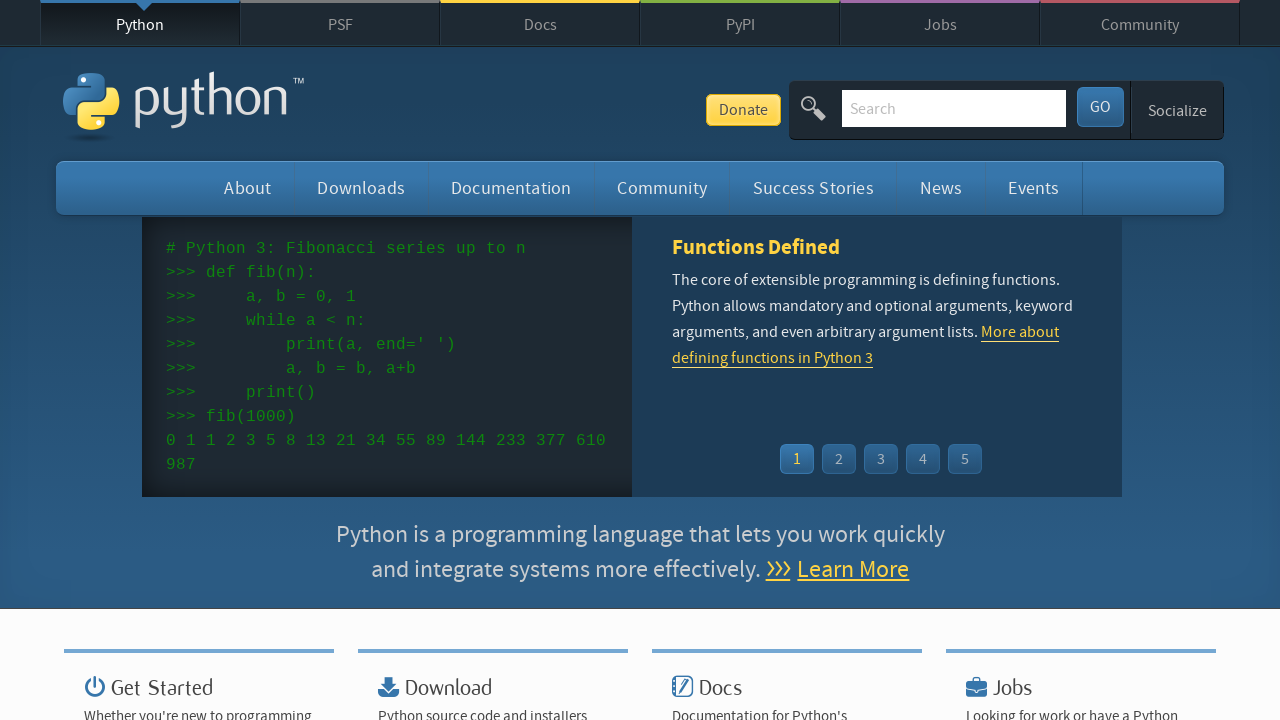

Verified that 'Python' is in the page title
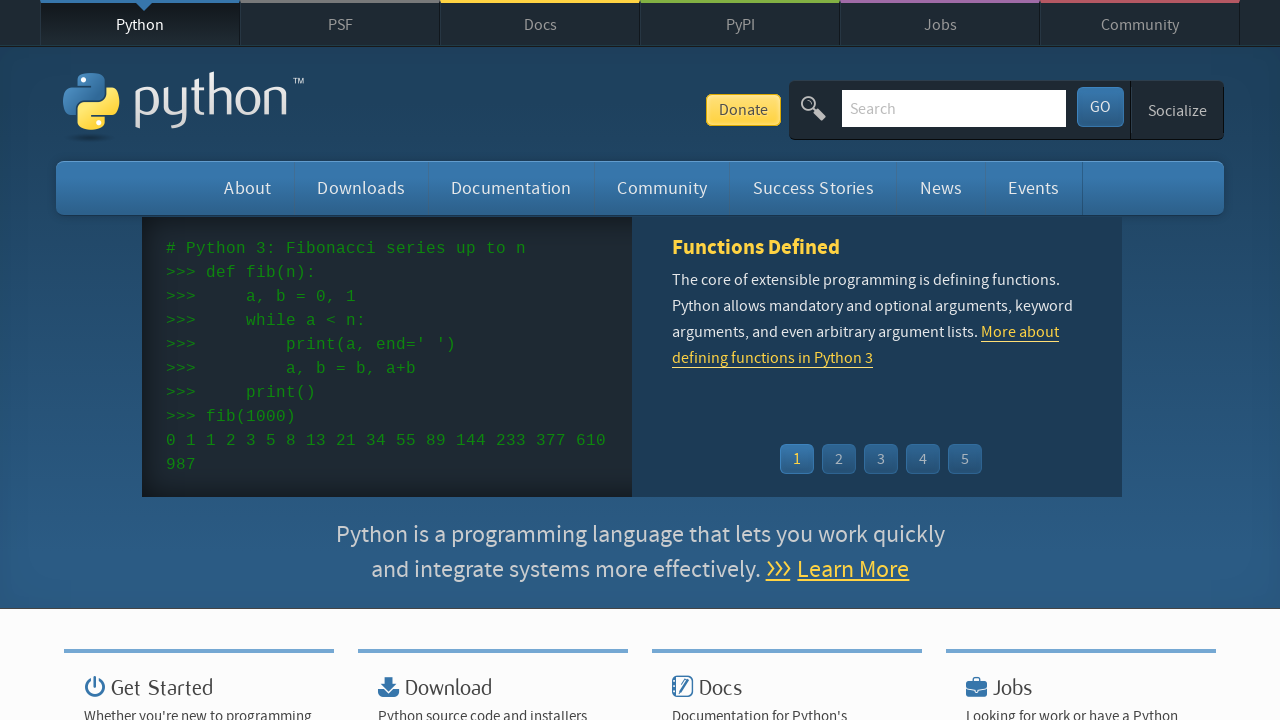

Filled search box with 'pycon' on input[name='q']
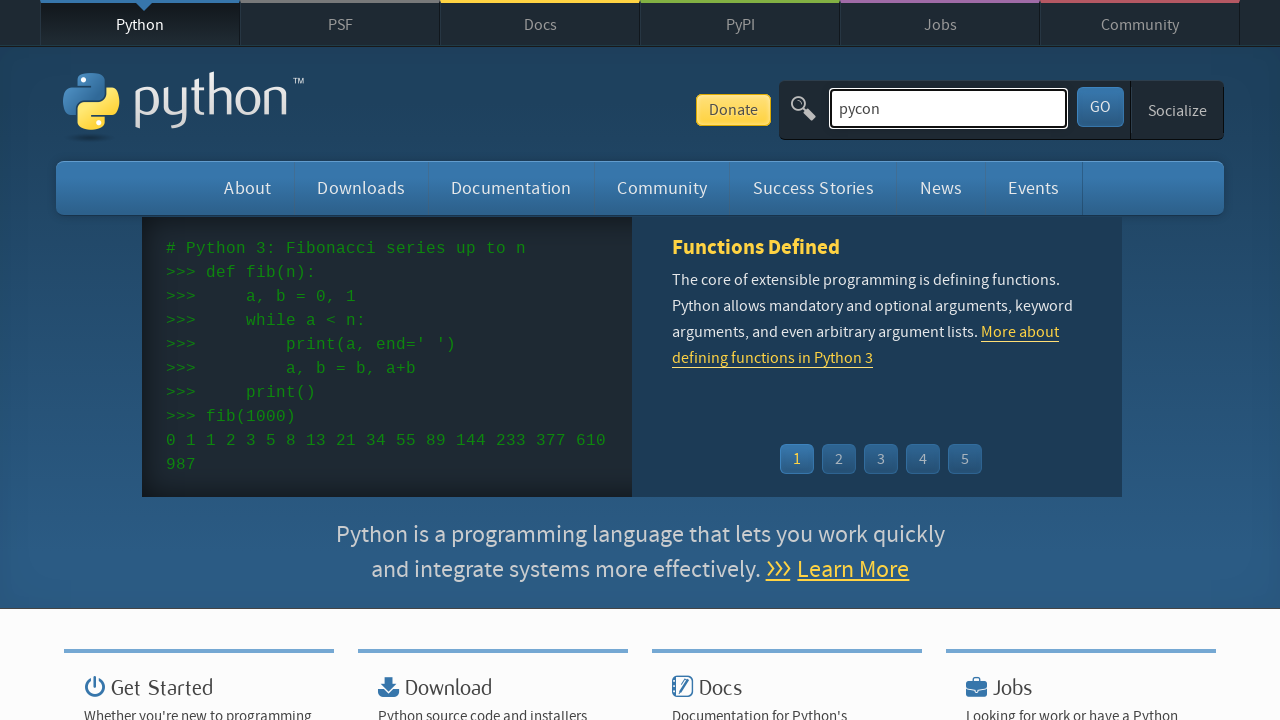

Pressed Enter to submit the search query on input[name='q']
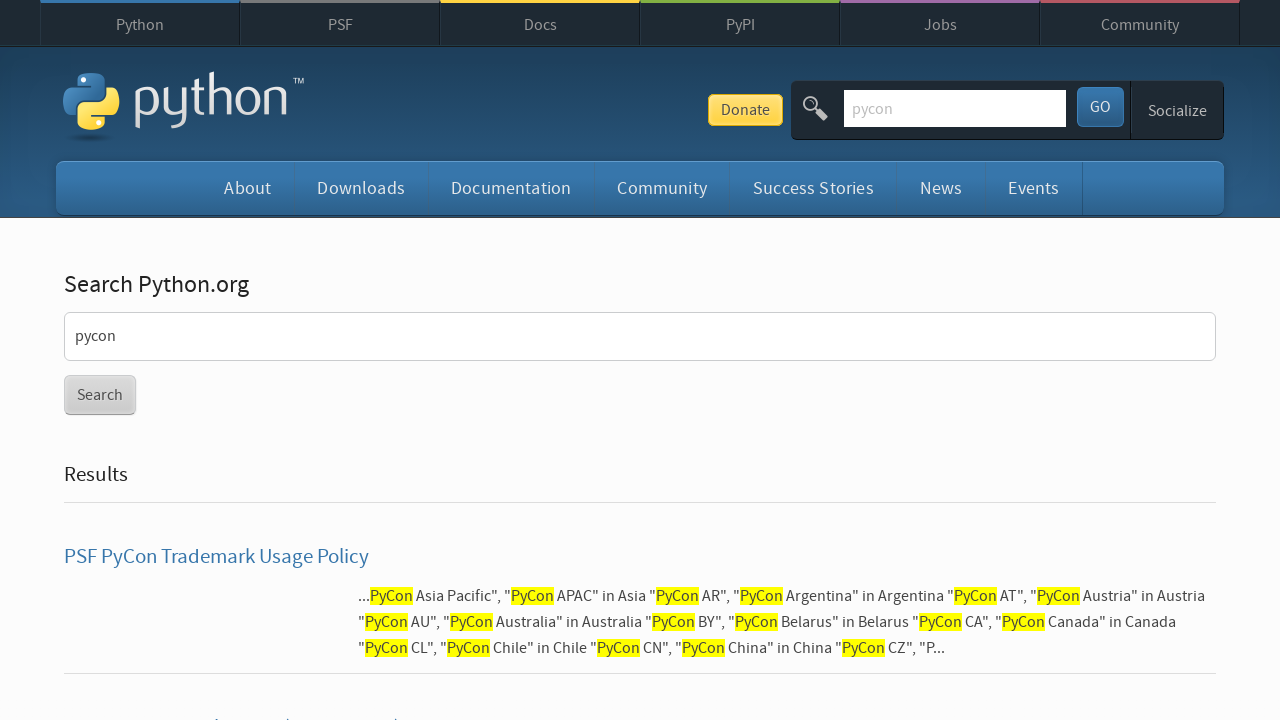

Waited for network to become idle
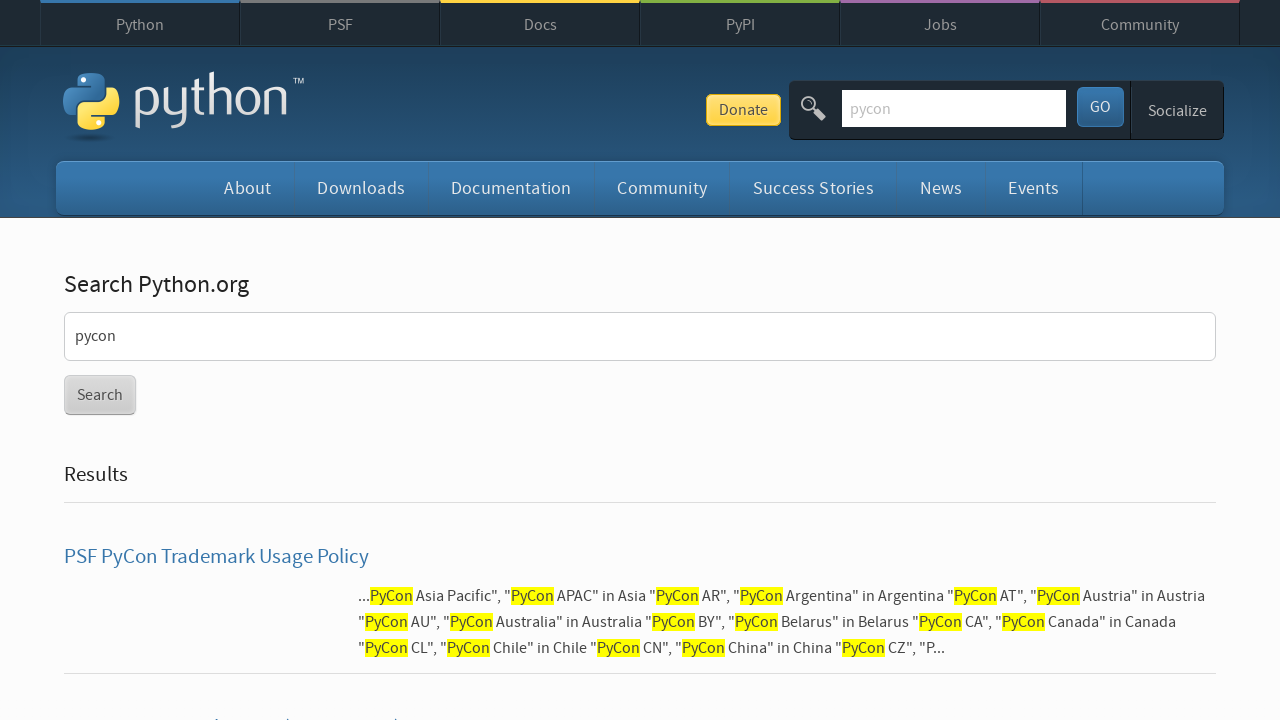

Verified that search results were found (no 'No results found' message)
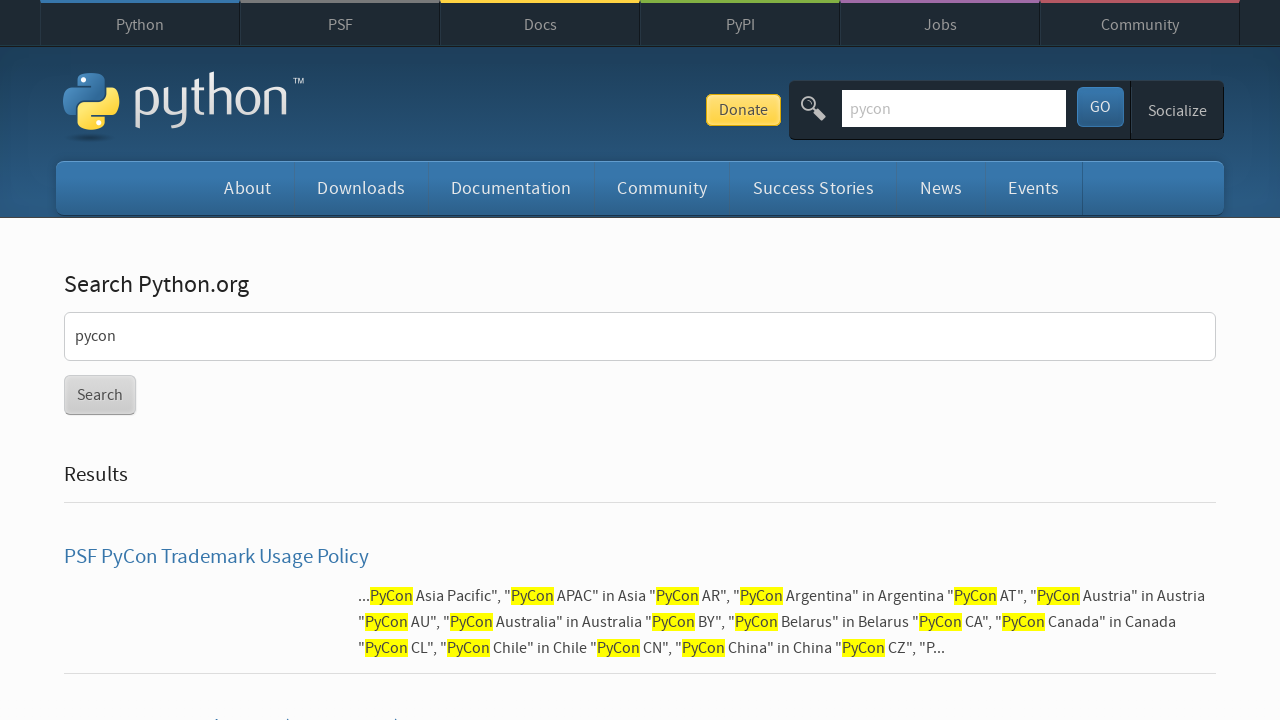

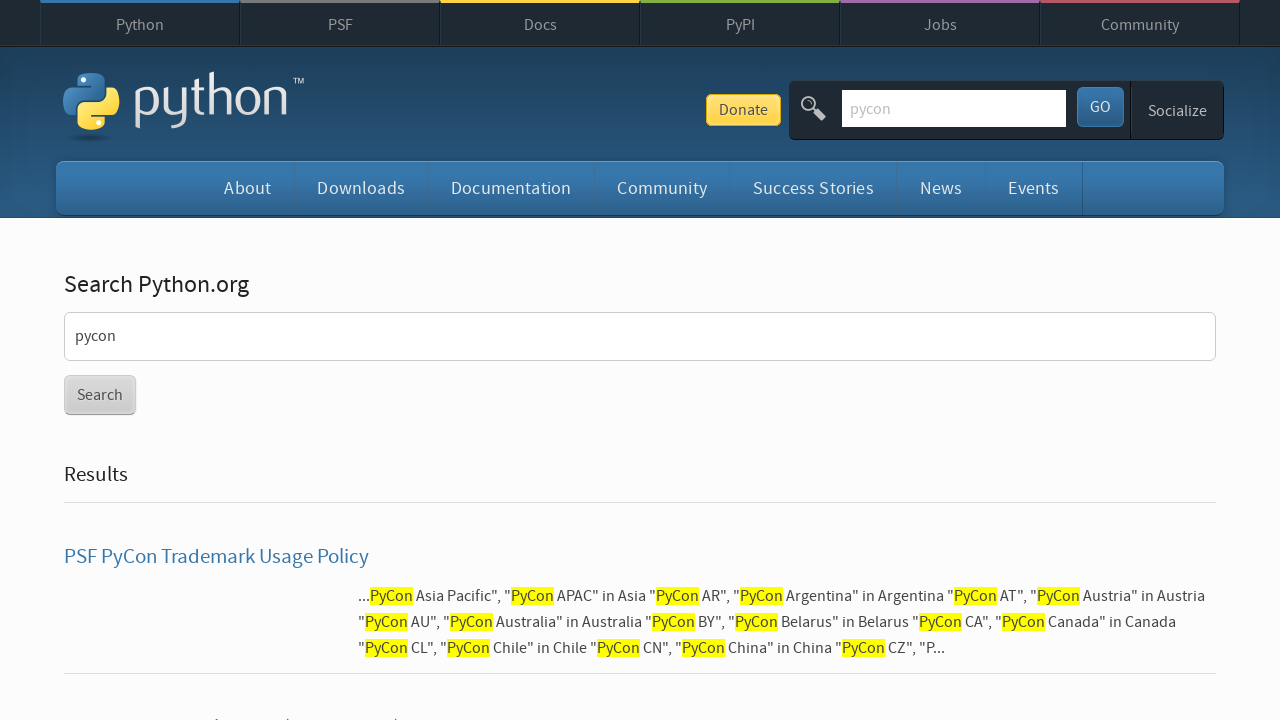